Navigates to the Rahul Shetty Academy Automation Practice page

Starting URL: https://rahulshettyacademy.com/AutomationPractice/

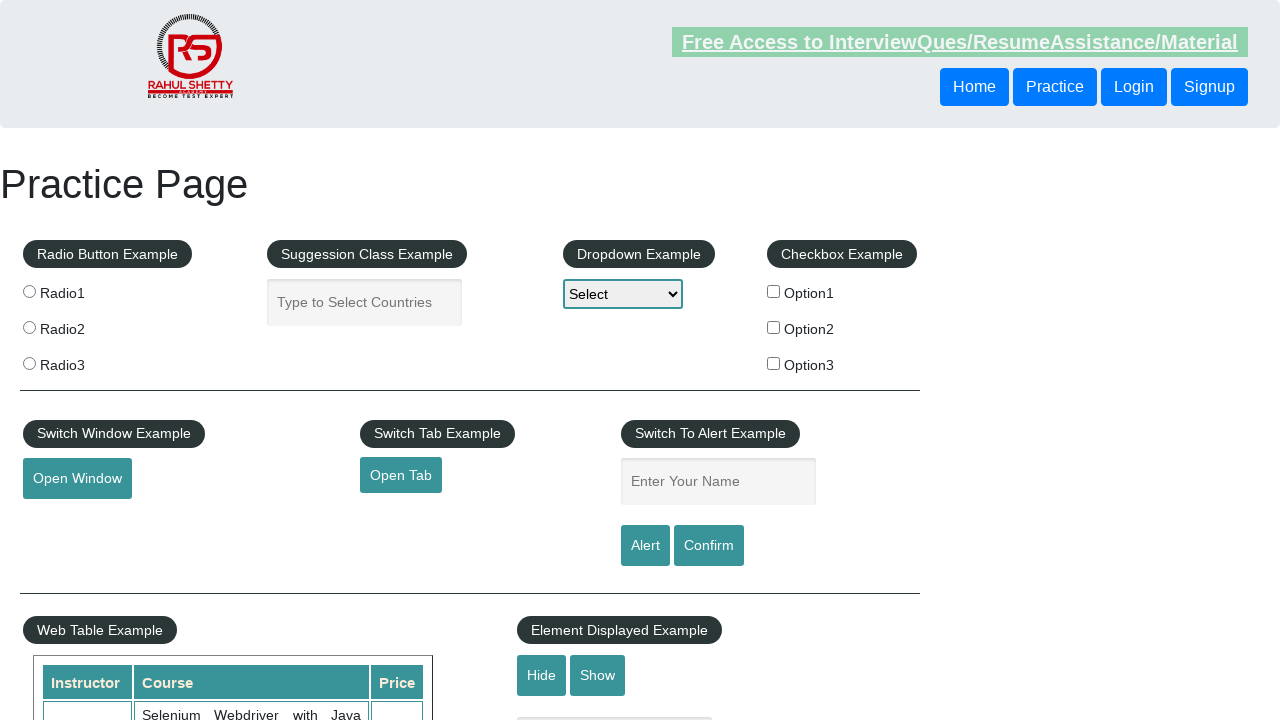

Rahul Shetty Academy Automation Practice page loaded successfully
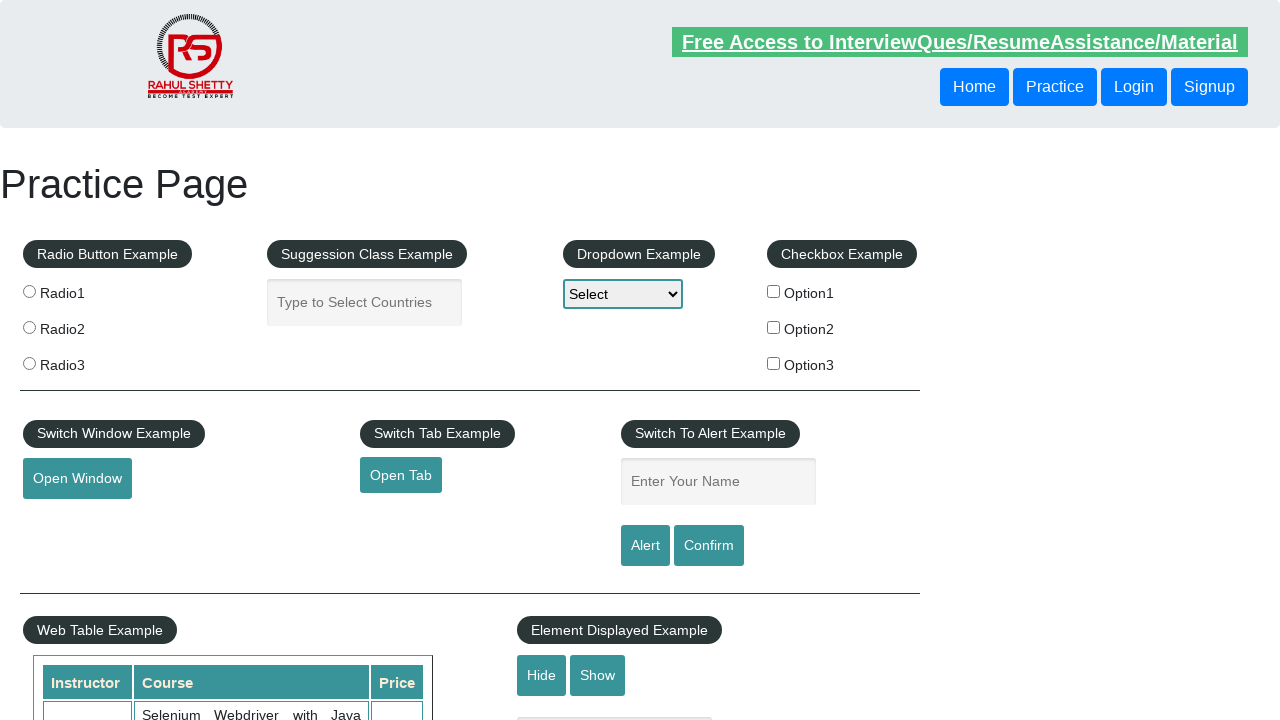

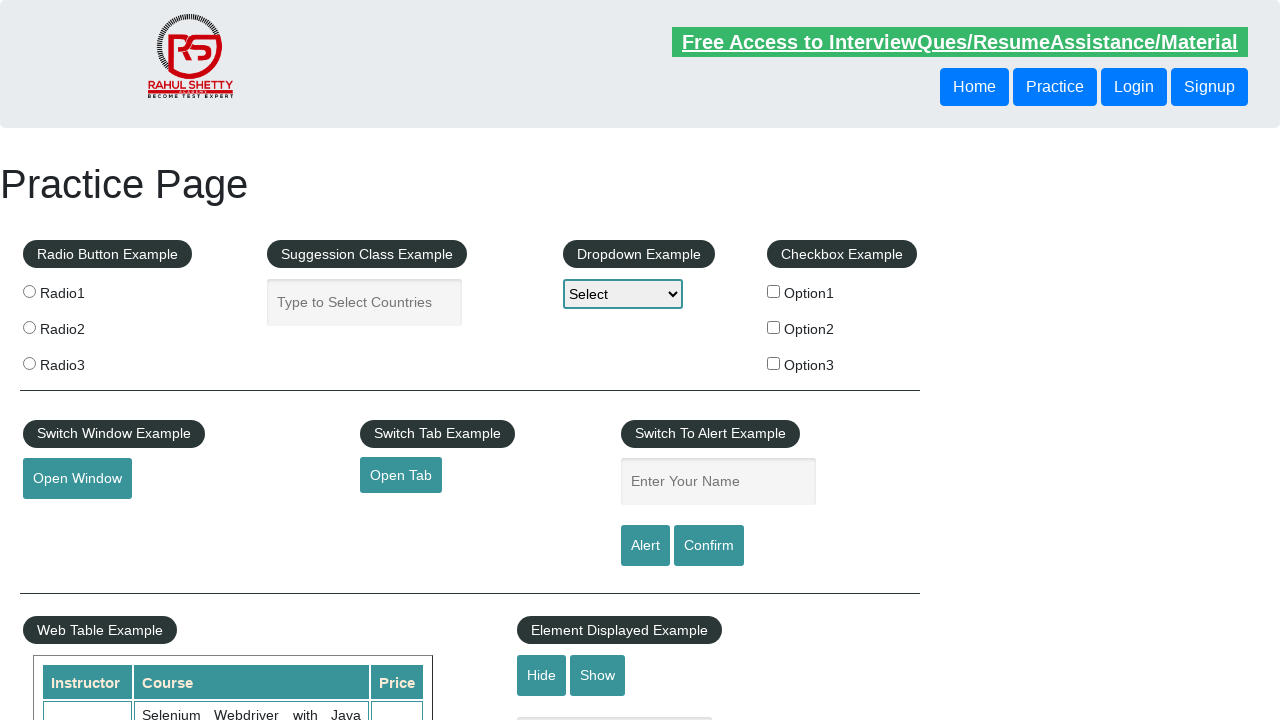